Tests add/remove element functionality by clicking an add button to create elements, verifying they appear, clicking them to remove, and testing adding multiple elements in a loop then removing them all.

Starting URL: http://theinternet.przyklady.javastart.pl

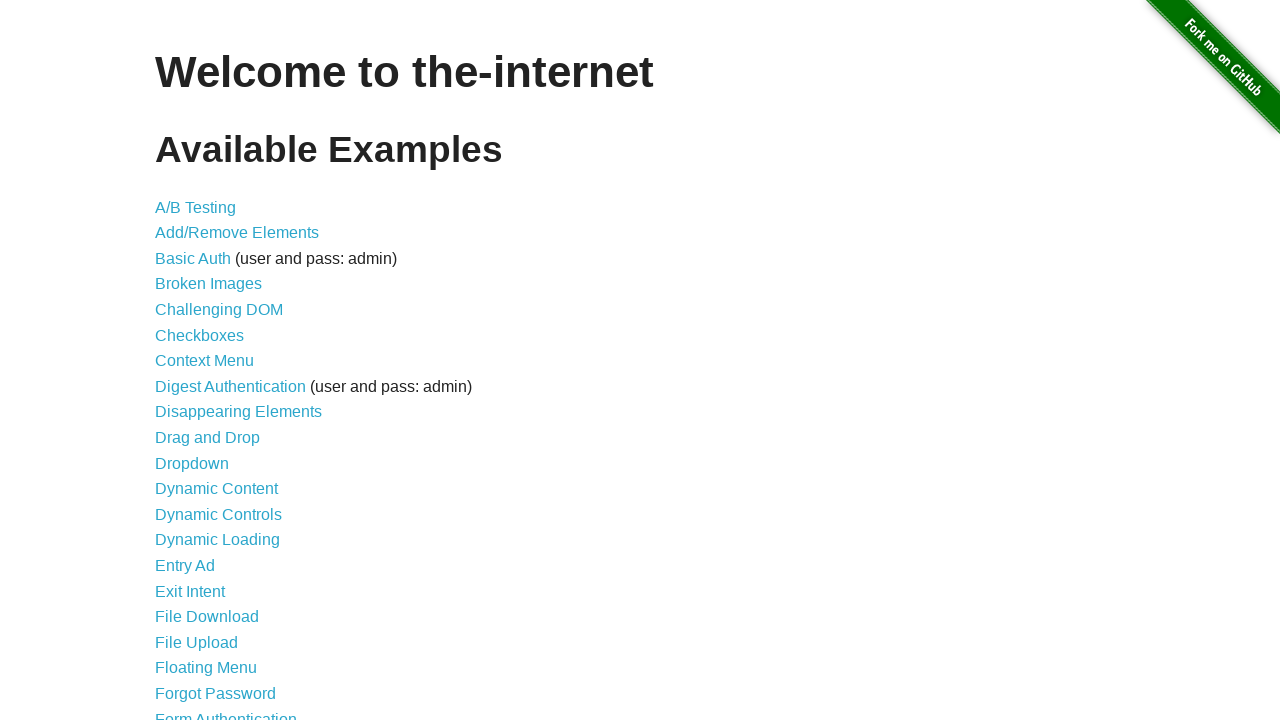

Clicked add/remove link to navigate to test page at (237, 233) on a[href*='add_remove']
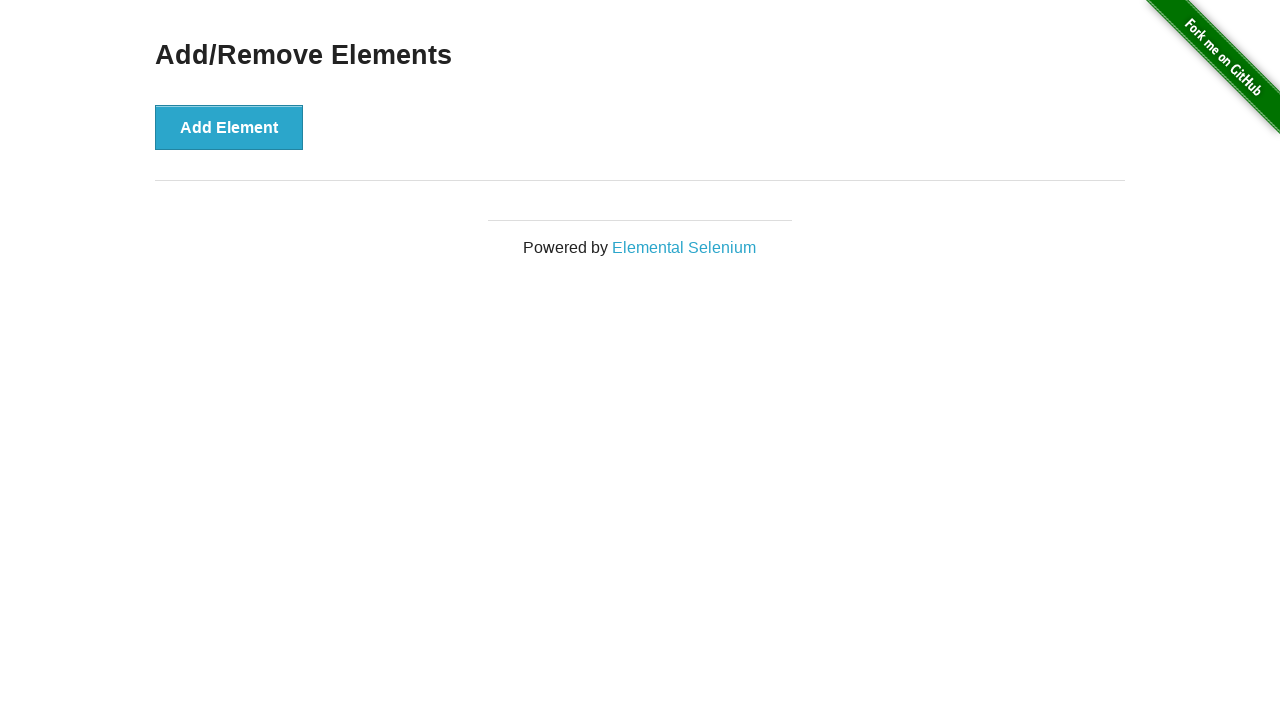

Add button loaded on page
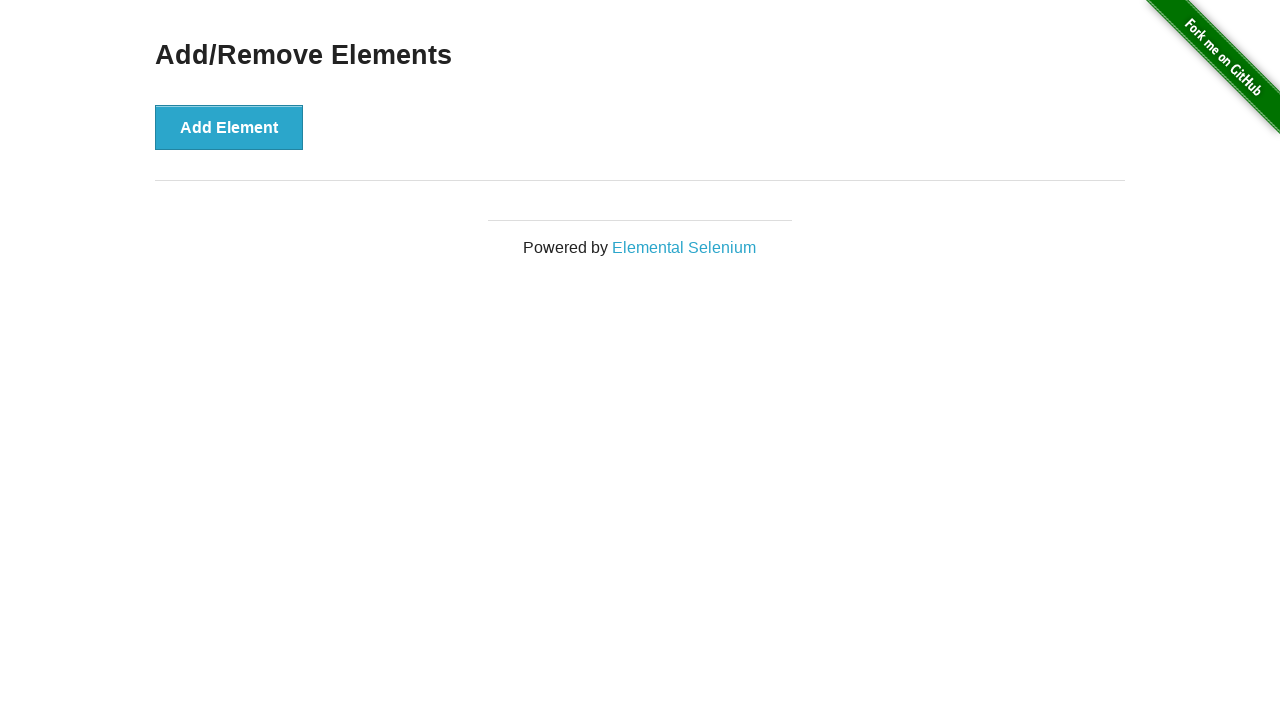

Clicked add button to create first element at (229, 127) on button
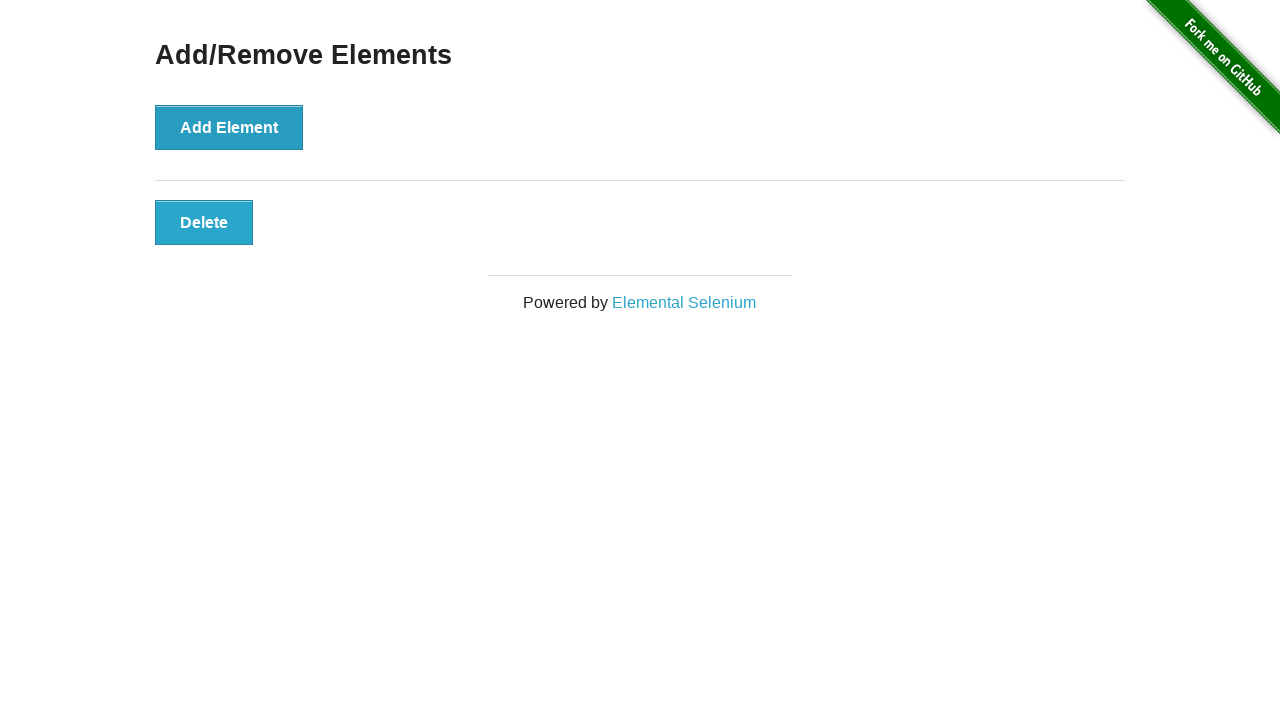

Element appeared after clicking add button
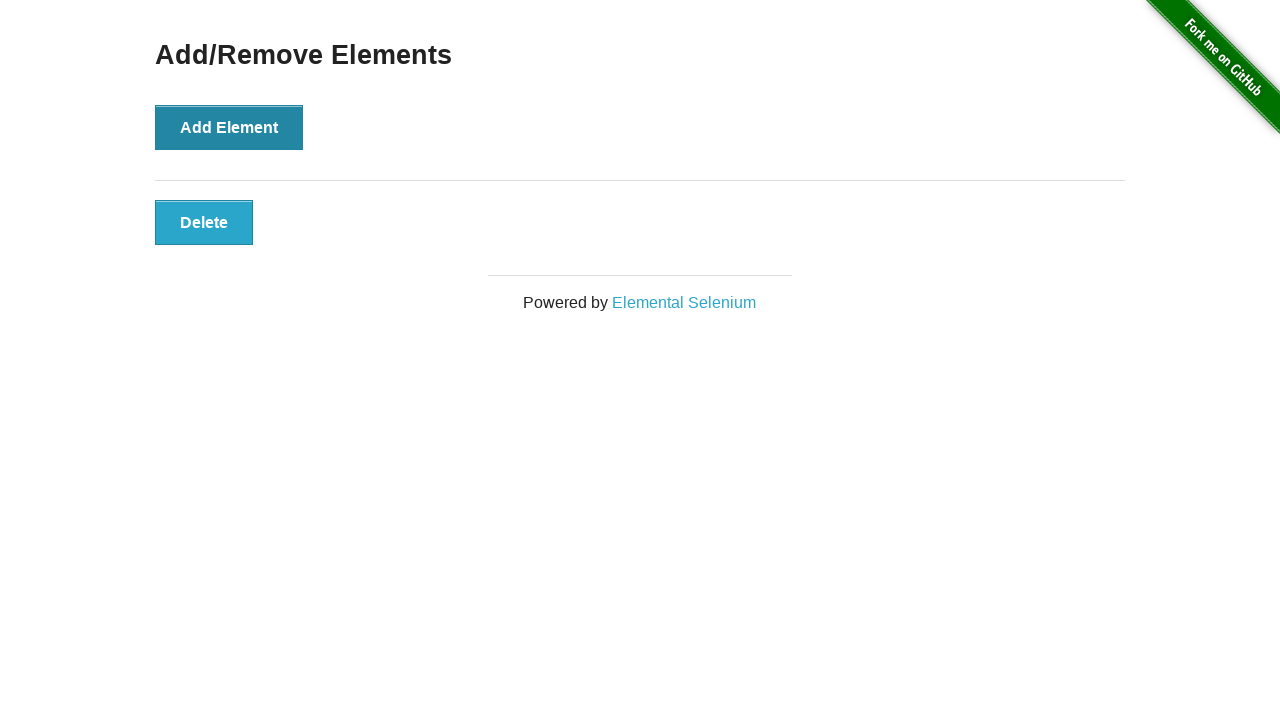

Verified 1 element was added (found 1 element)
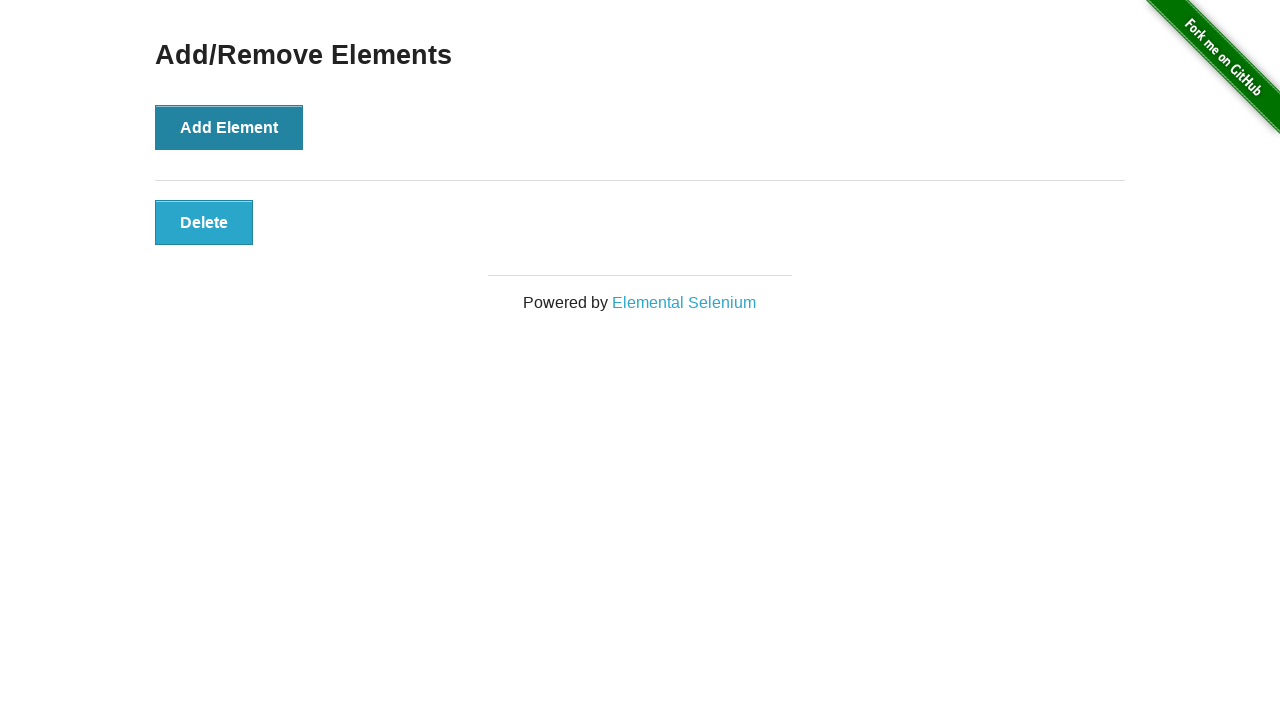

Clicked added element to remove it at (204, 222) on .added-manually
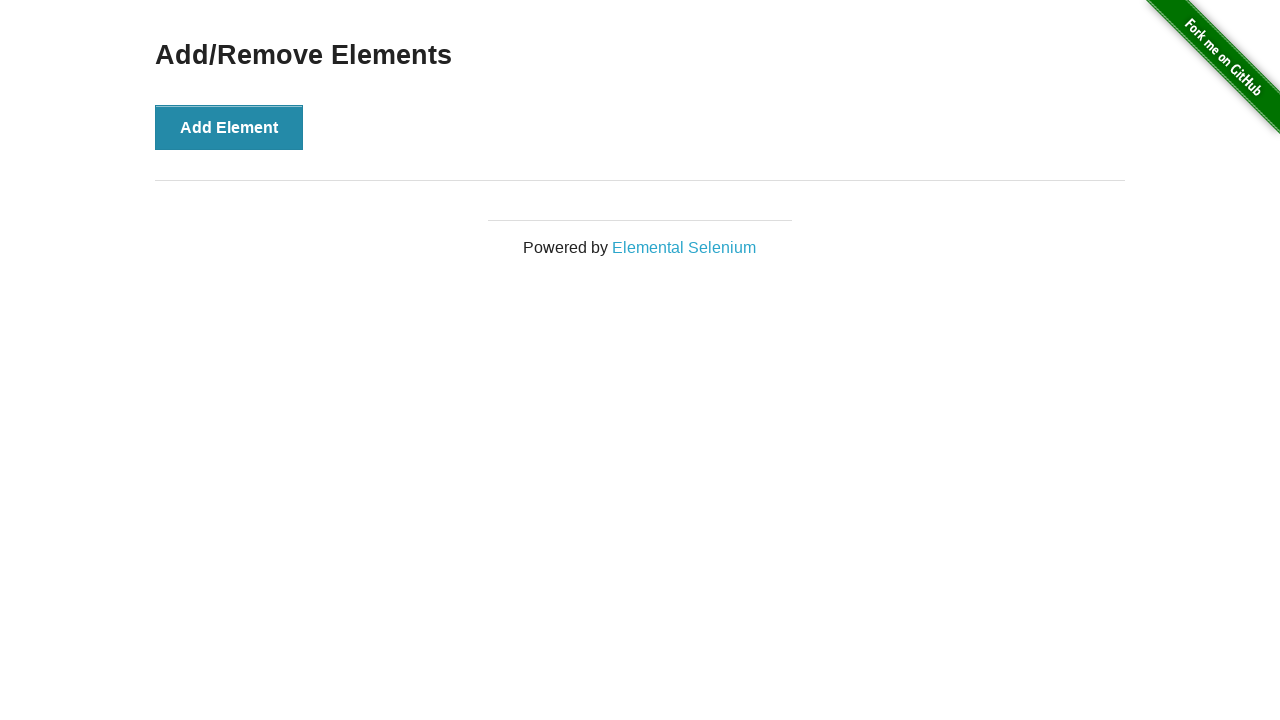

Waited for DOM update after removing element
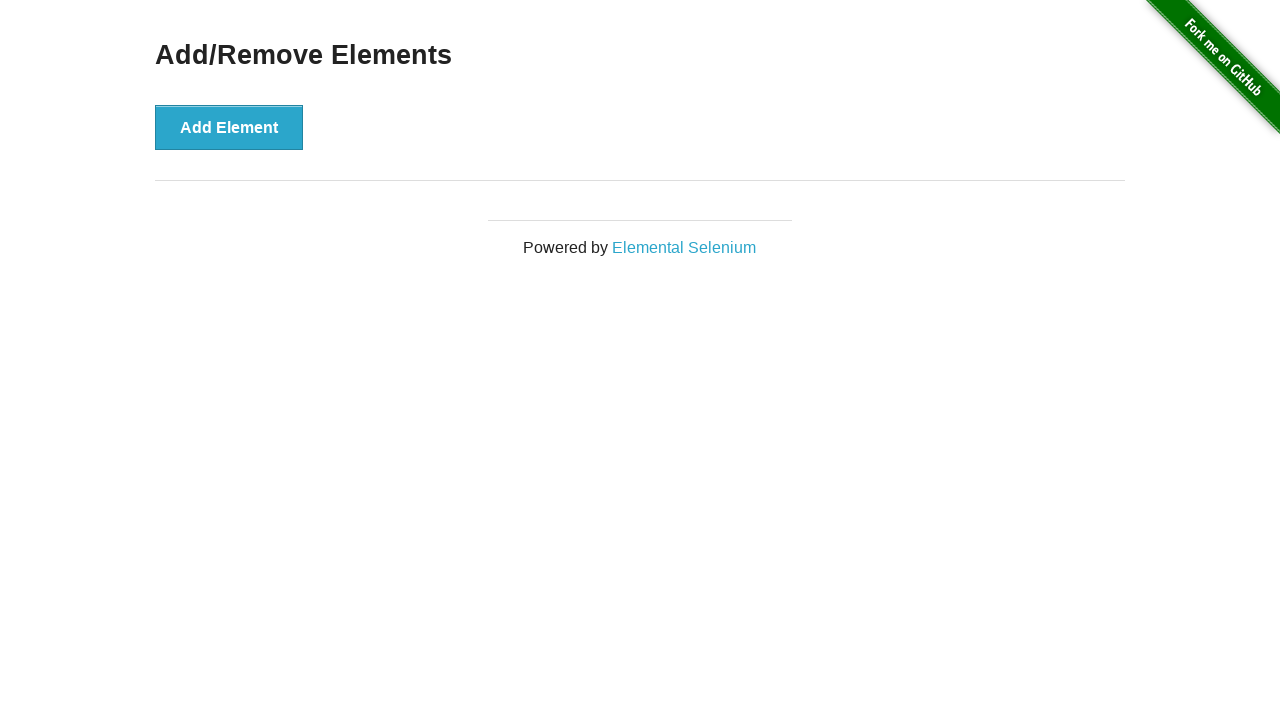

Verified element was removed (found 0 elements)
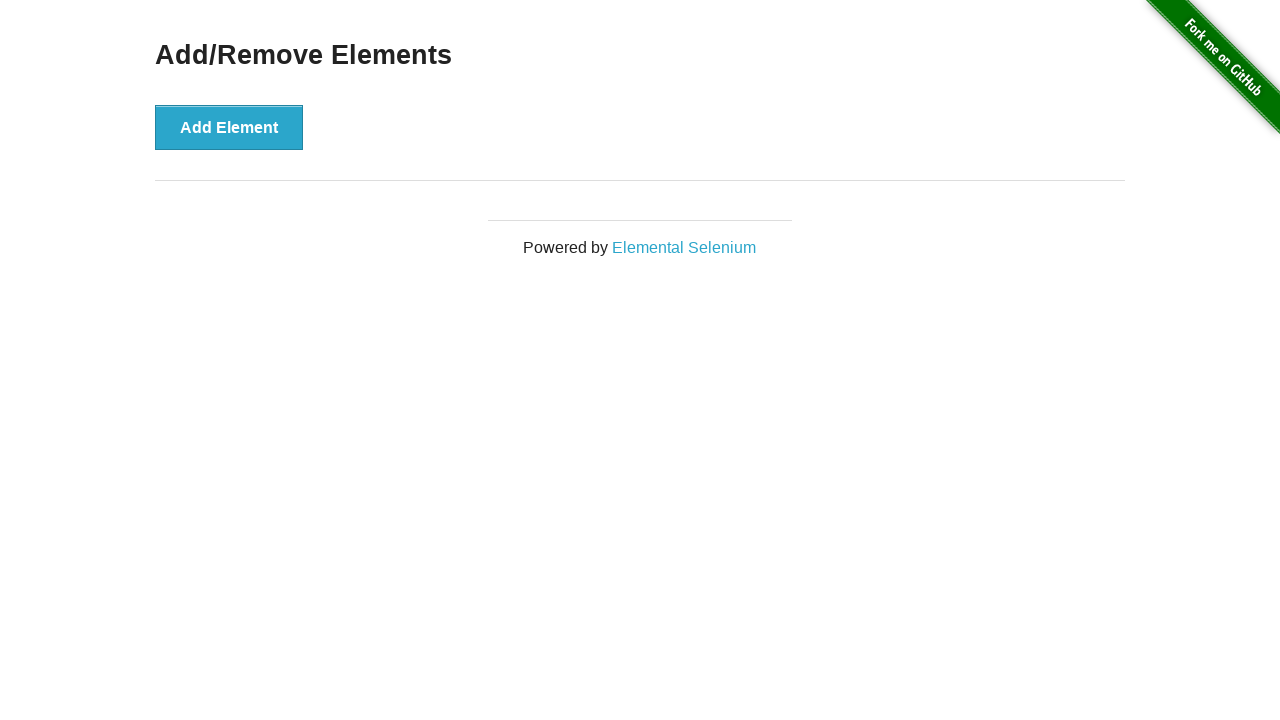

Clicked add button (iteration 1 of 5) at (229, 127) on button
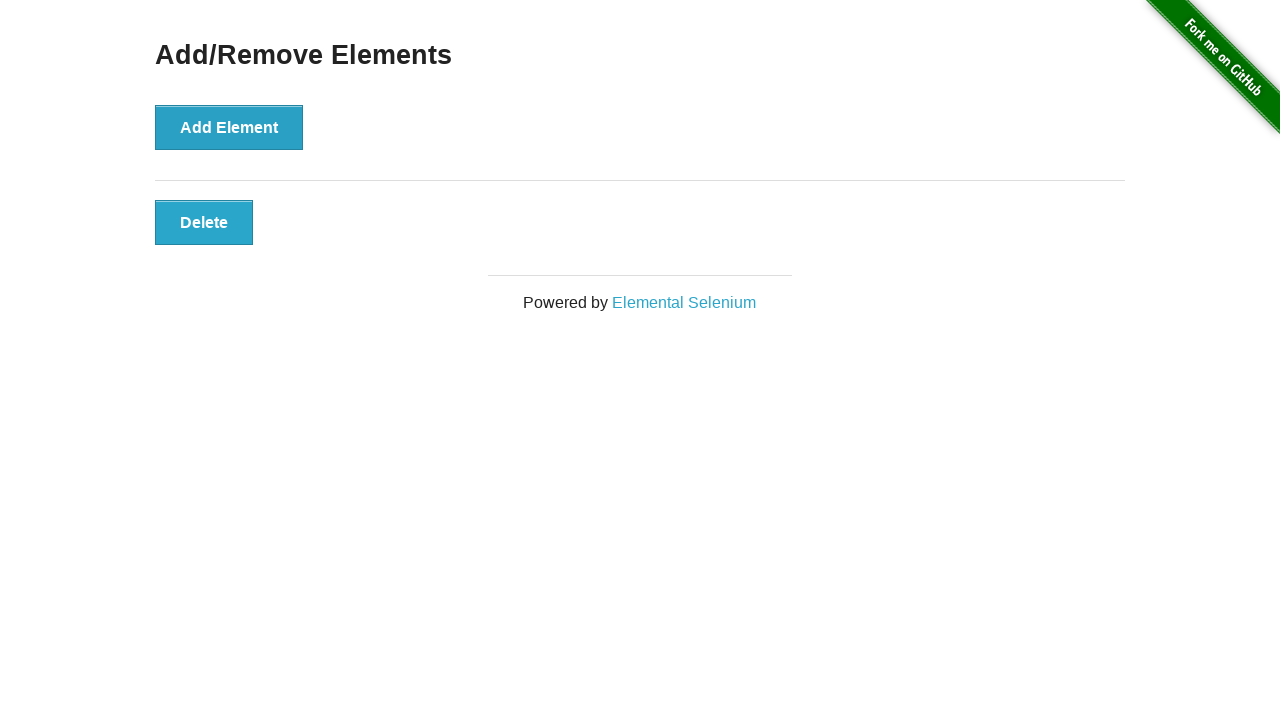

Clicked add button (iteration 2 of 5) at (229, 127) on button
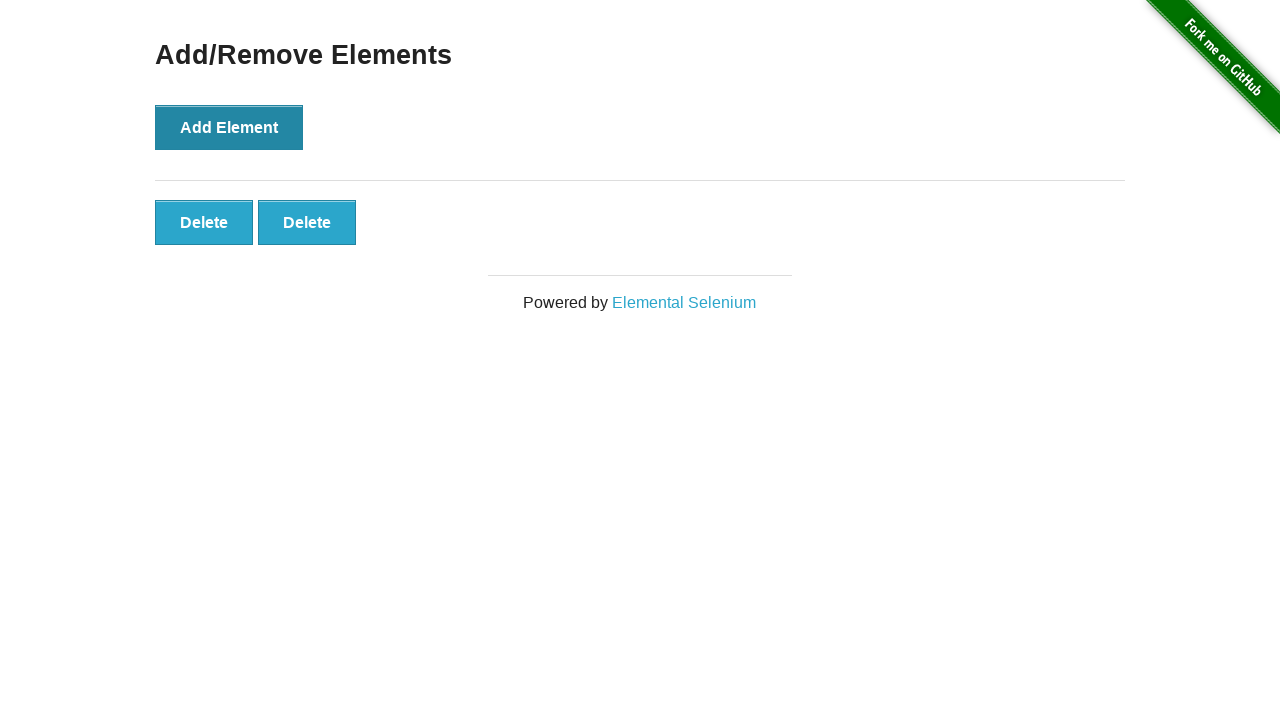

Clicked add button (iteration 3 of 5) at (229, 127) on button
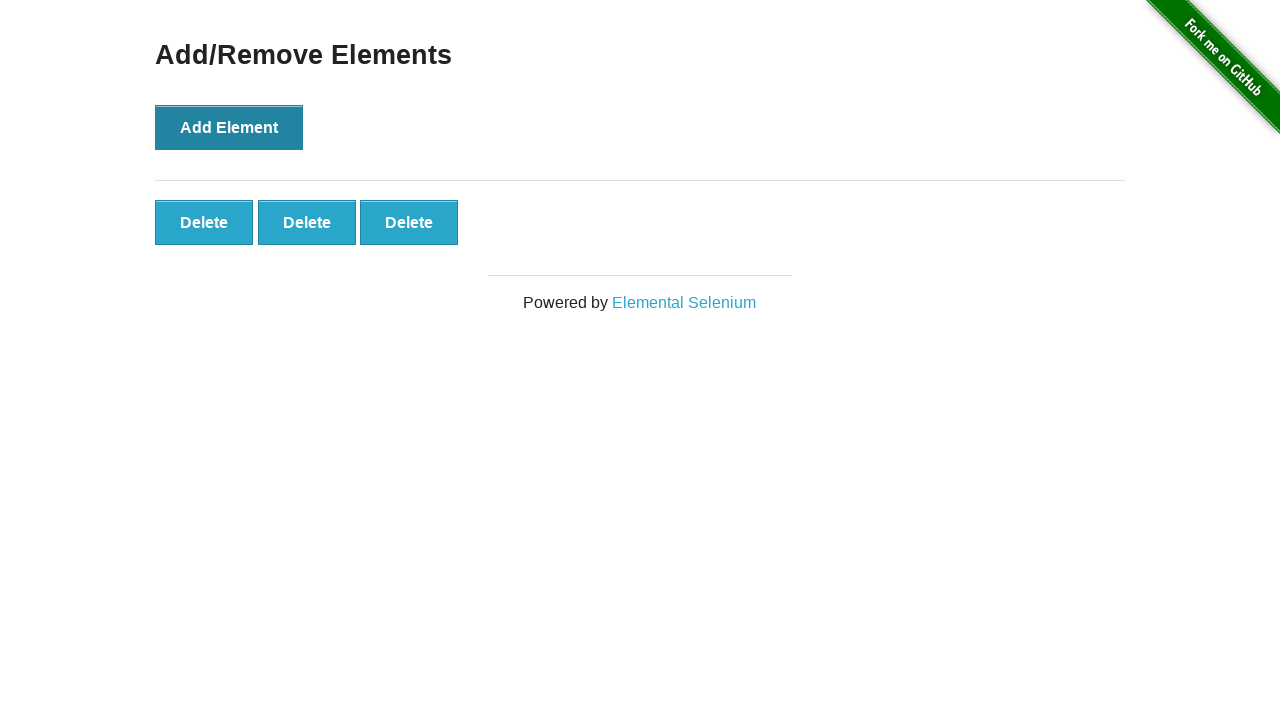

Clicked add button (iteration 4 of 5) at (229, 127) on button
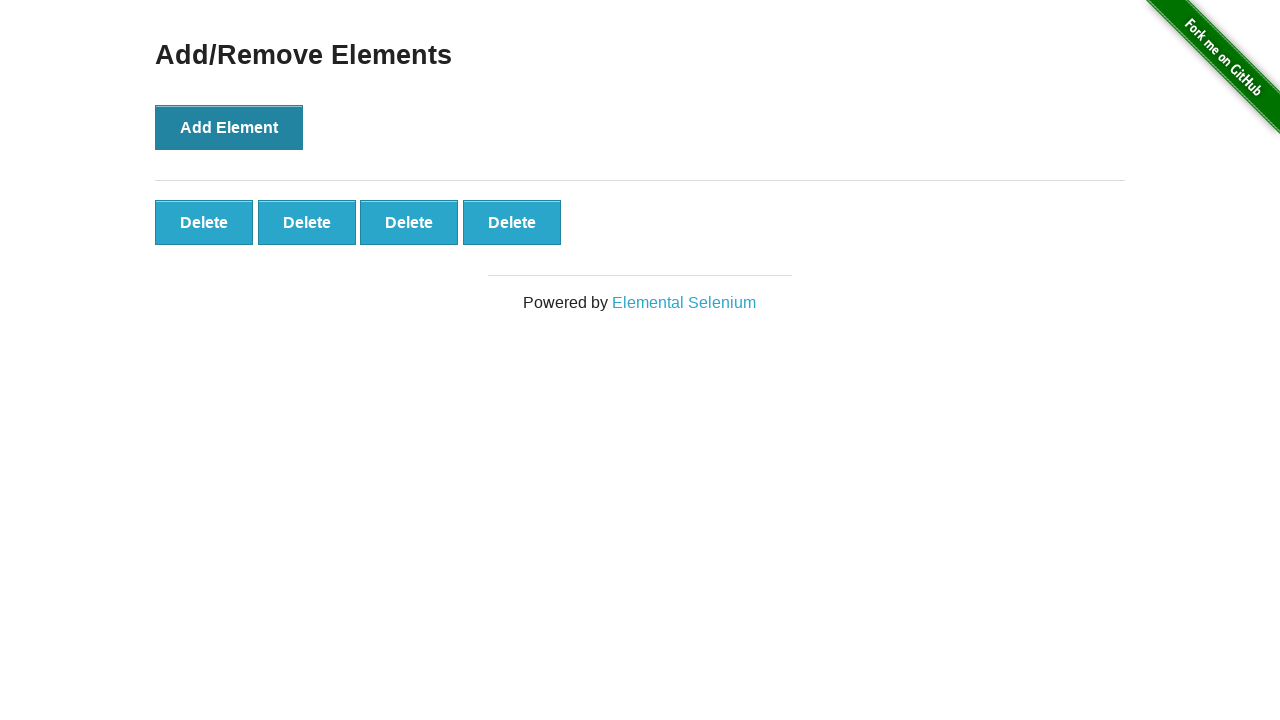

Clicked add button (iteration 5 of 5) at (229, 127) on button
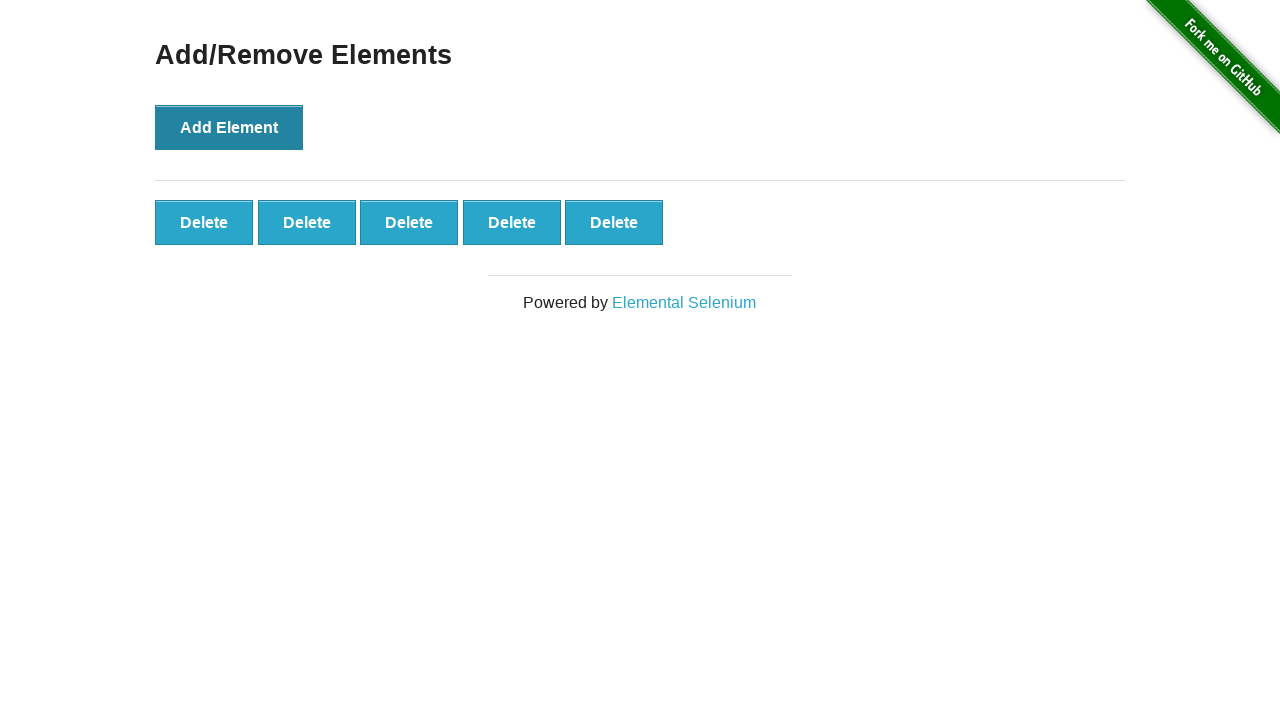

Verified 5 elements were added (found 5 elements)
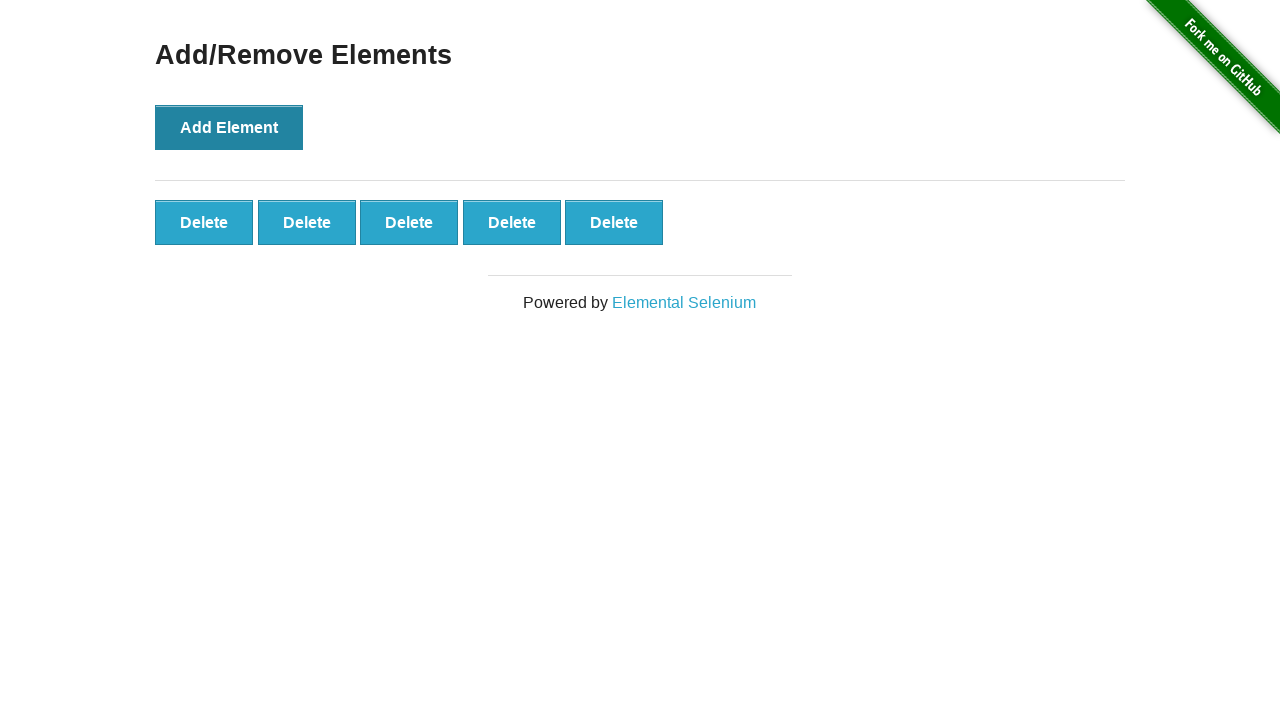

Clicked element to remove (iteration 1 of 5) at (204, 222) on .added-manually
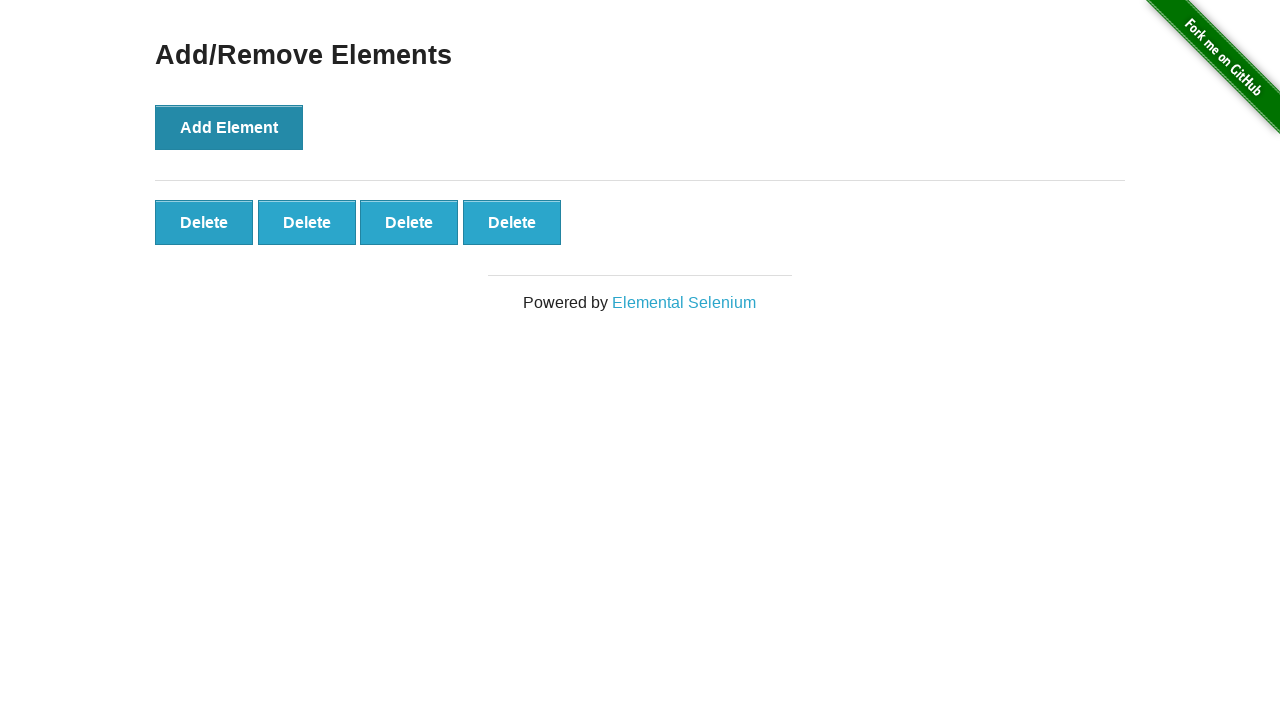

Clicked element to remove (iteration 2 of 5) at (204, 222) on .added-manually
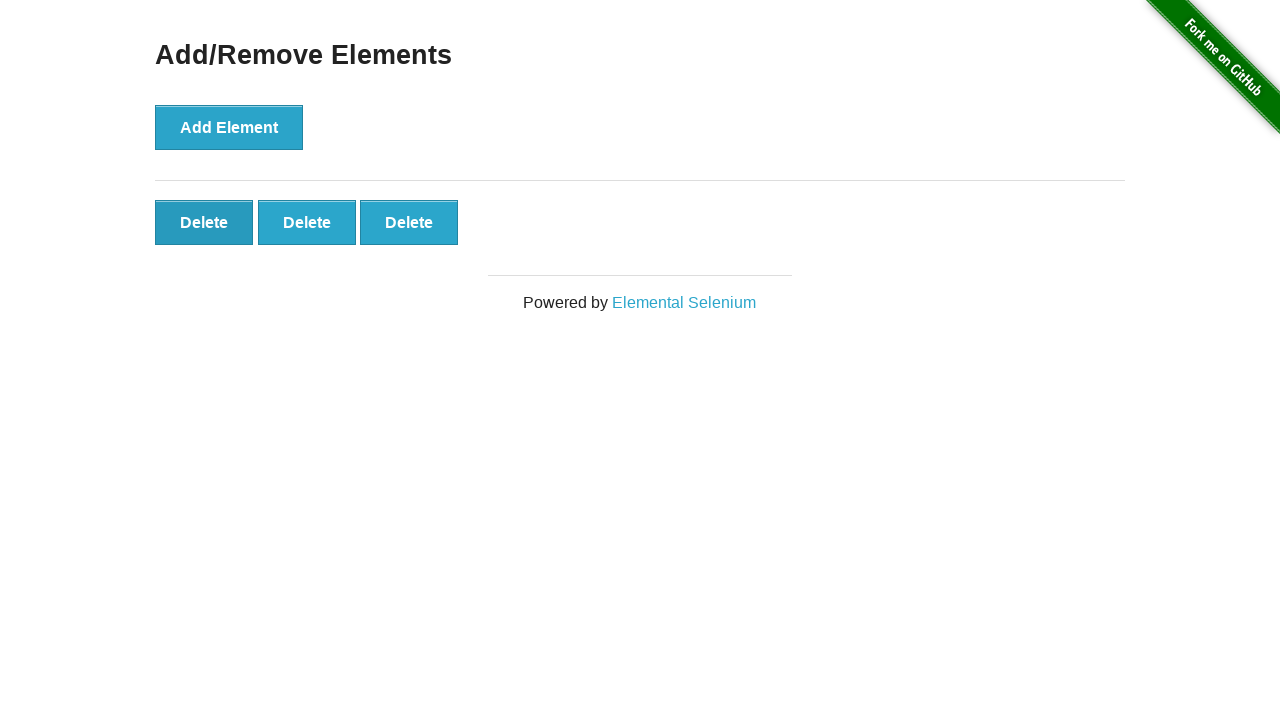

Clicked element to remove (iteration 3 of 5) at (204, 222) on .added-manually
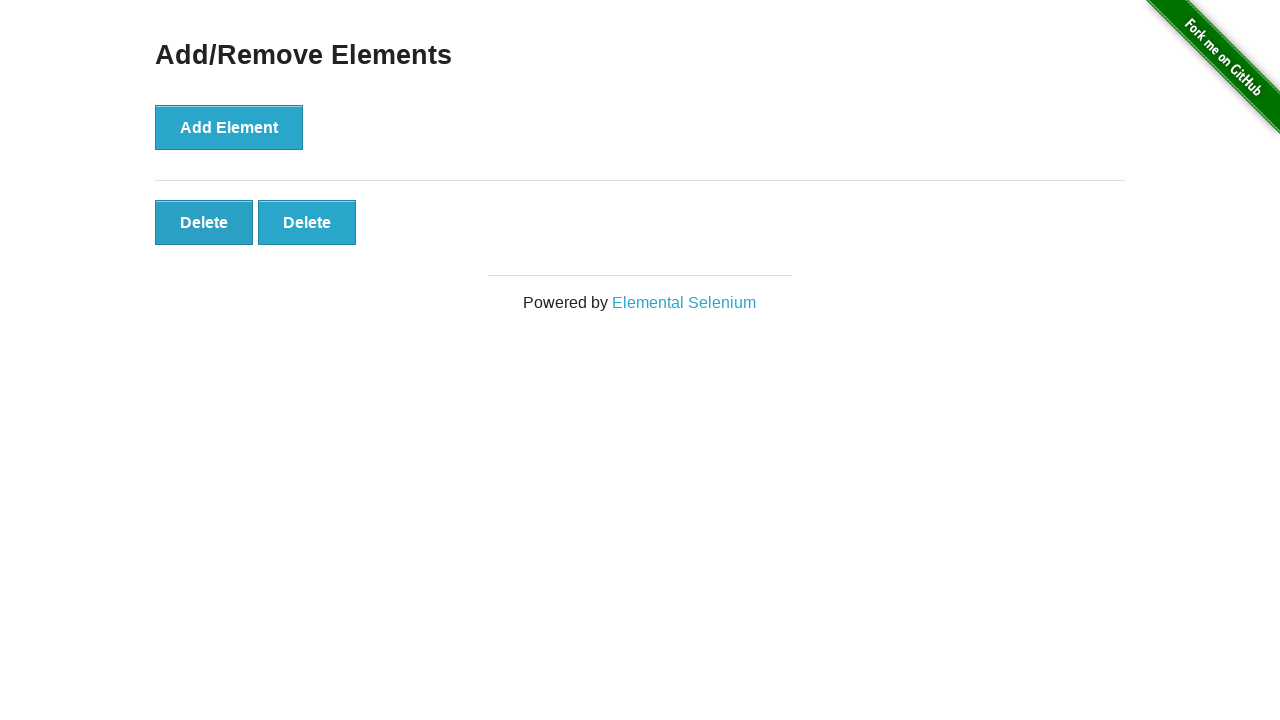

Clicked element to remove (iteration 4 of 5) at (204, 222) on .added-manually
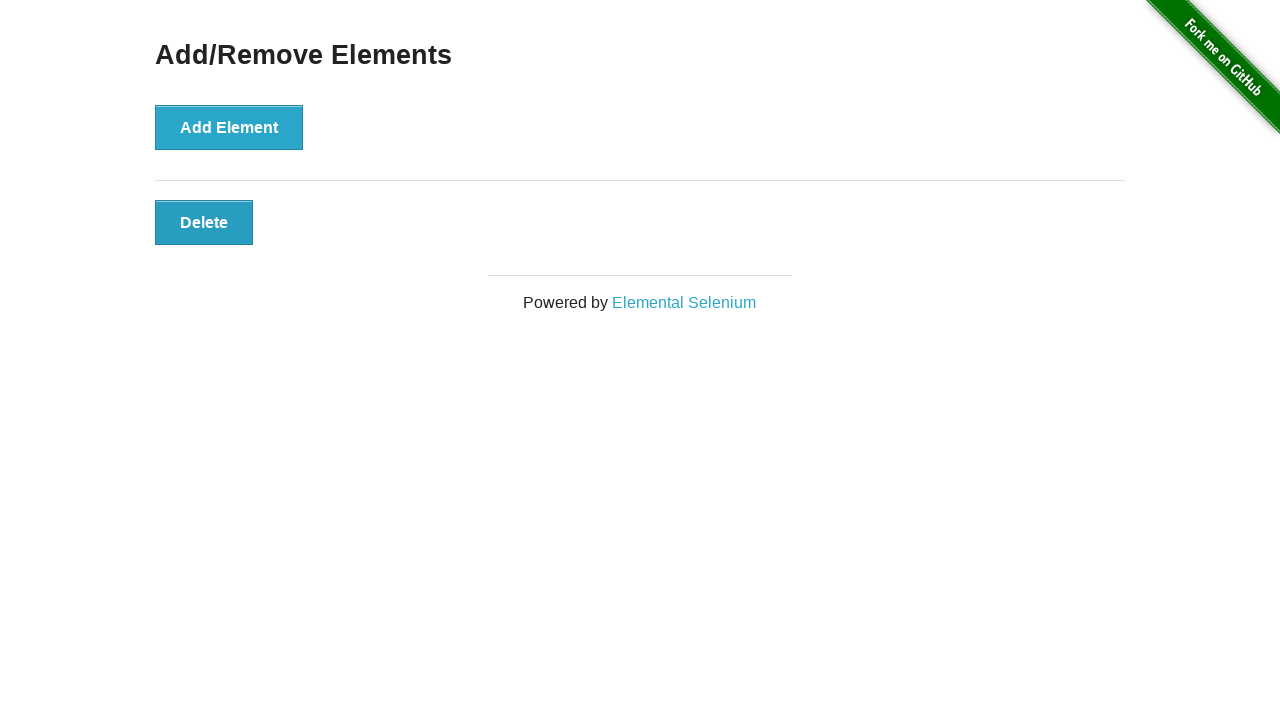

Clicked element to remove (iteration 5 of 5) at (204, 222) on .added-manually
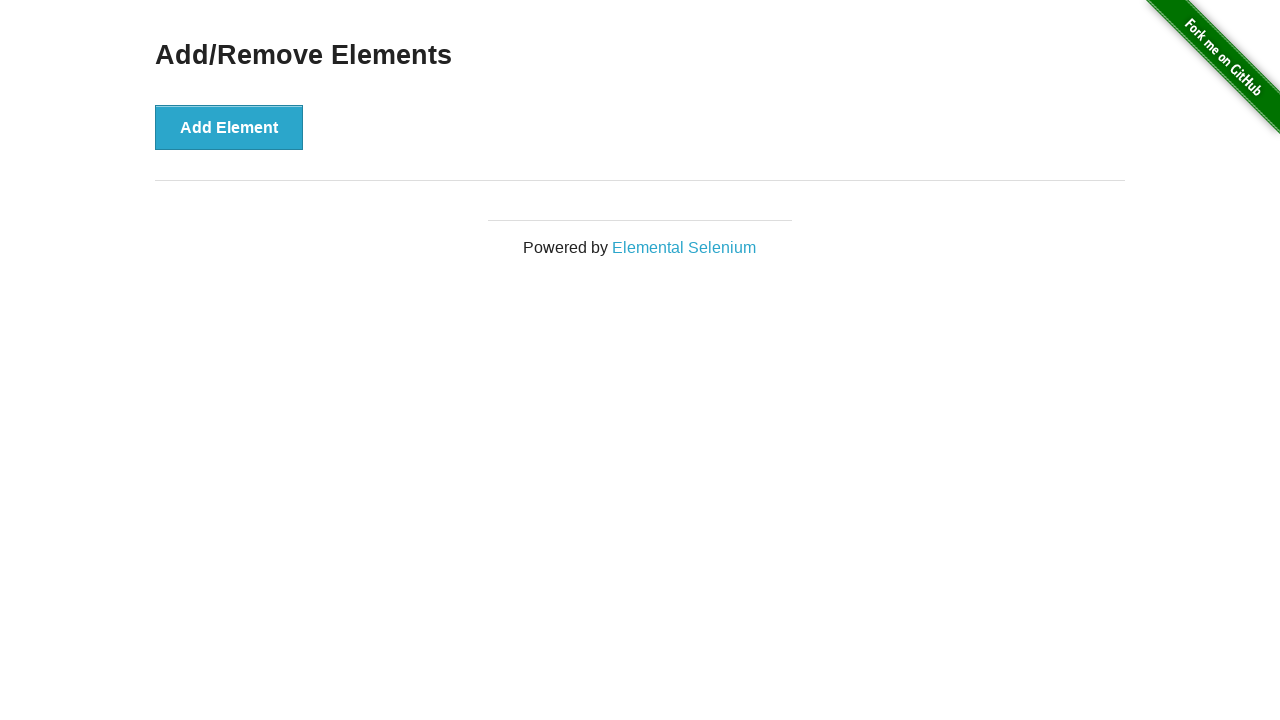

Waited for DOM update after removing all elements
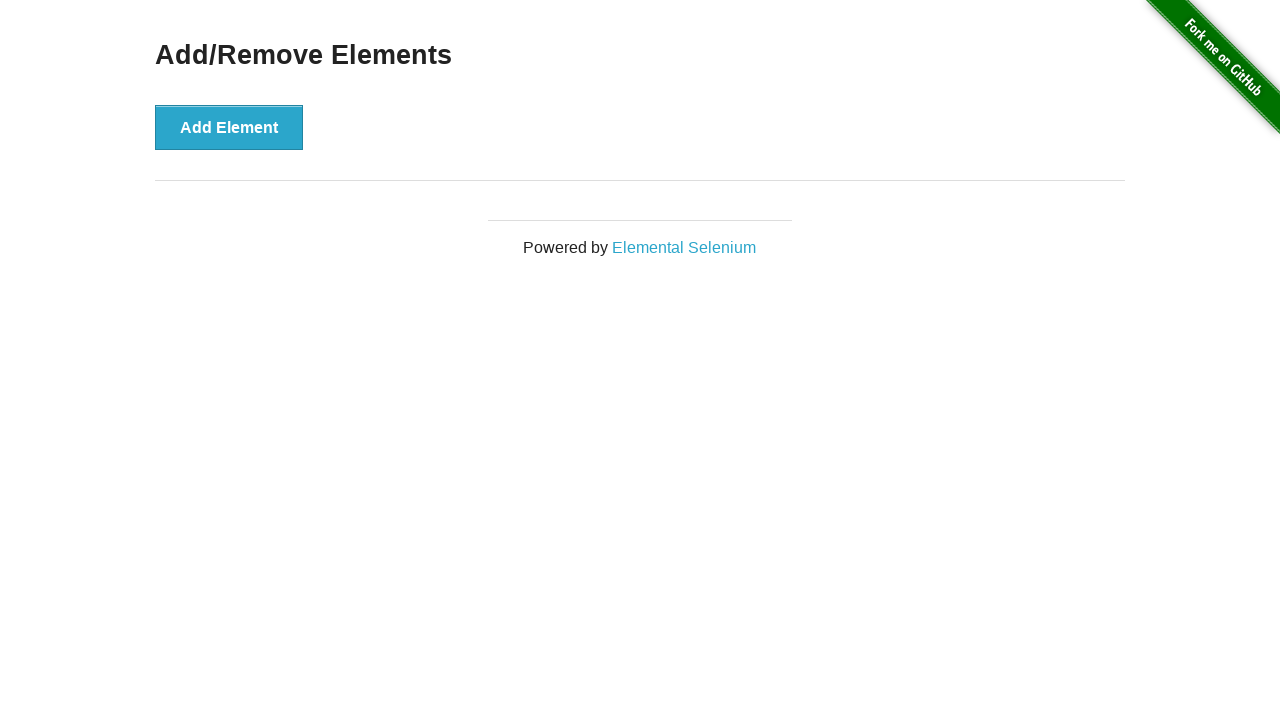

Verified all elements were removed (found 0 elements)
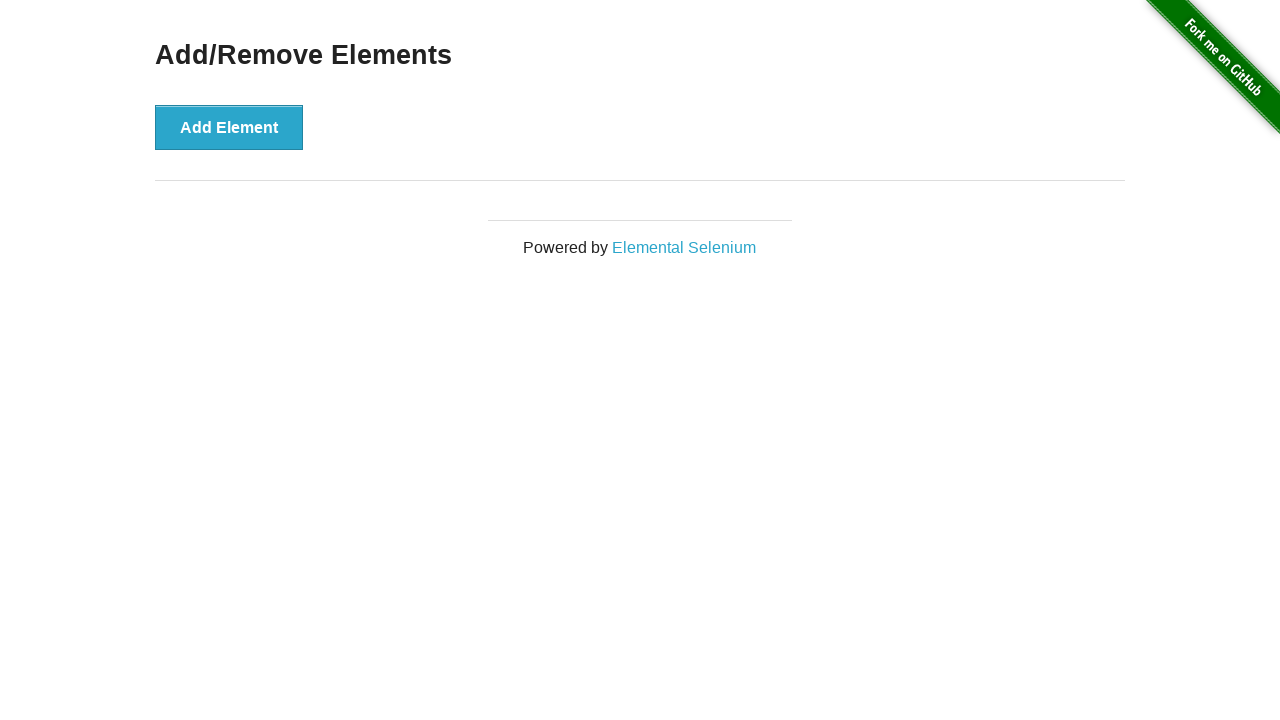

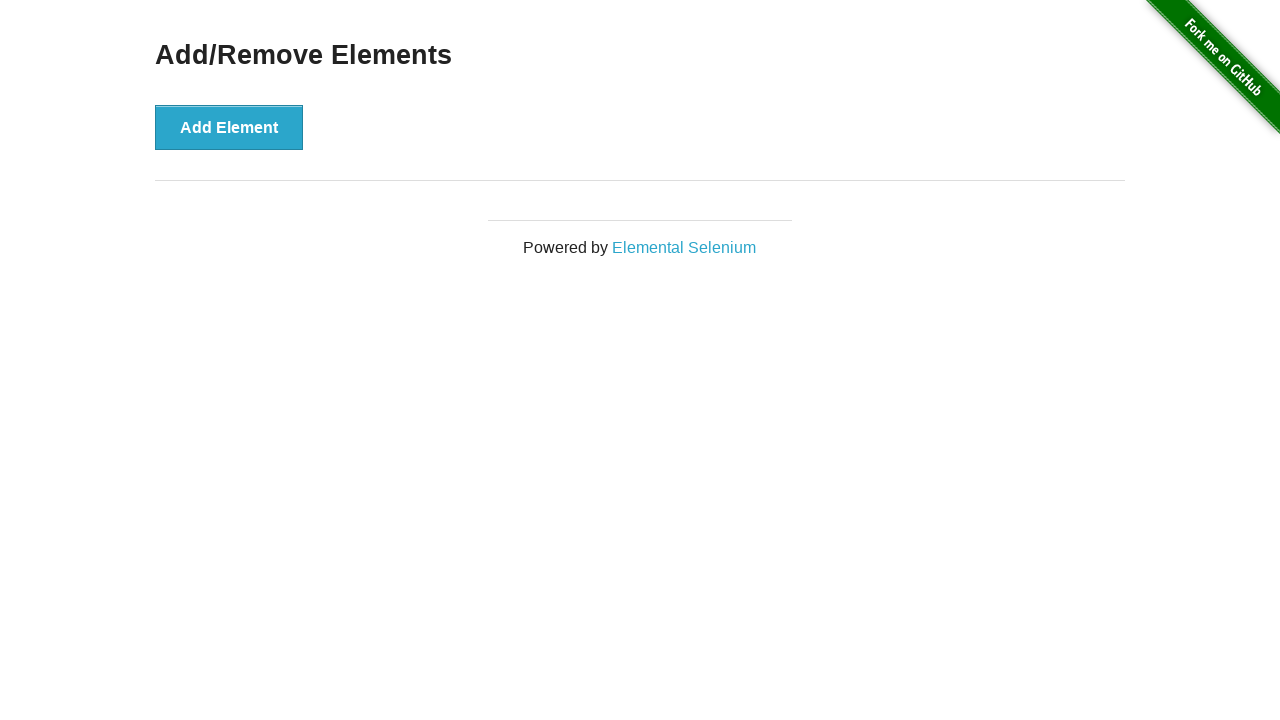